Tests clicking a button with a dynamic ID on the UI Test Automation Playground site to verify handling of elements with changing identifiers

Starting URL: http://uitestingplayground.com/dynamicid

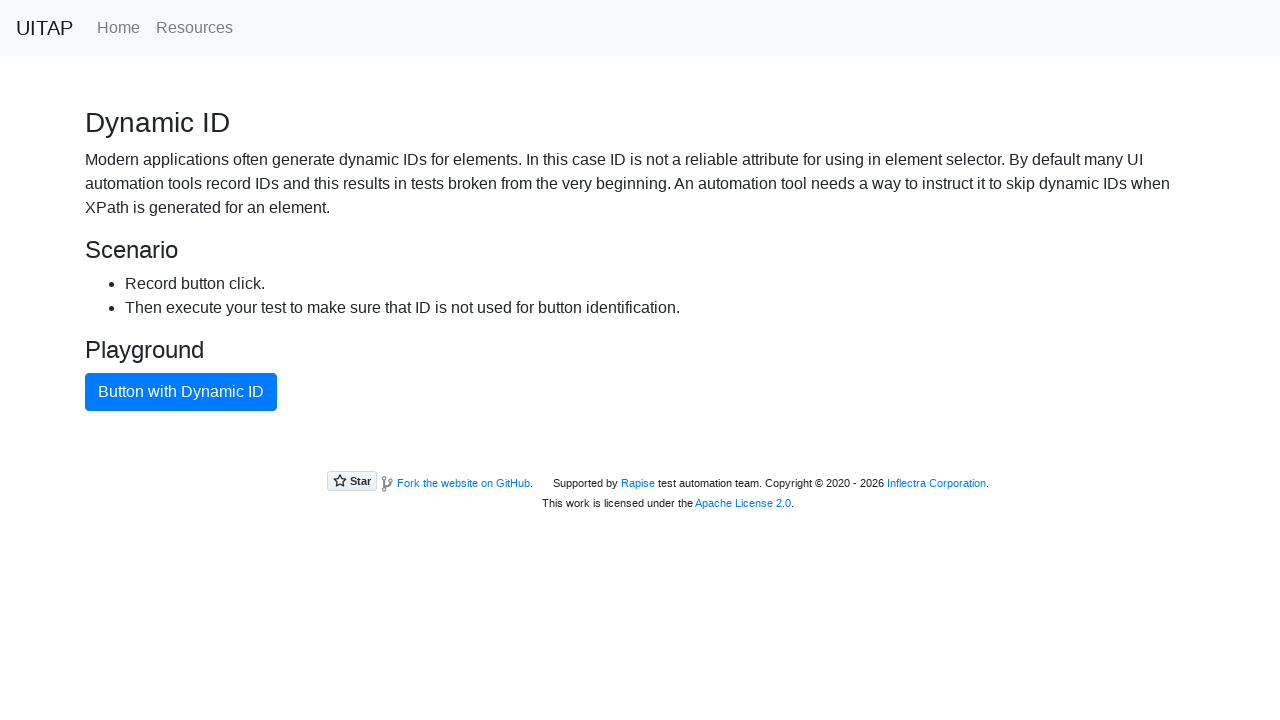

Navigated to UI Test Automation Playground dynamic ID test page
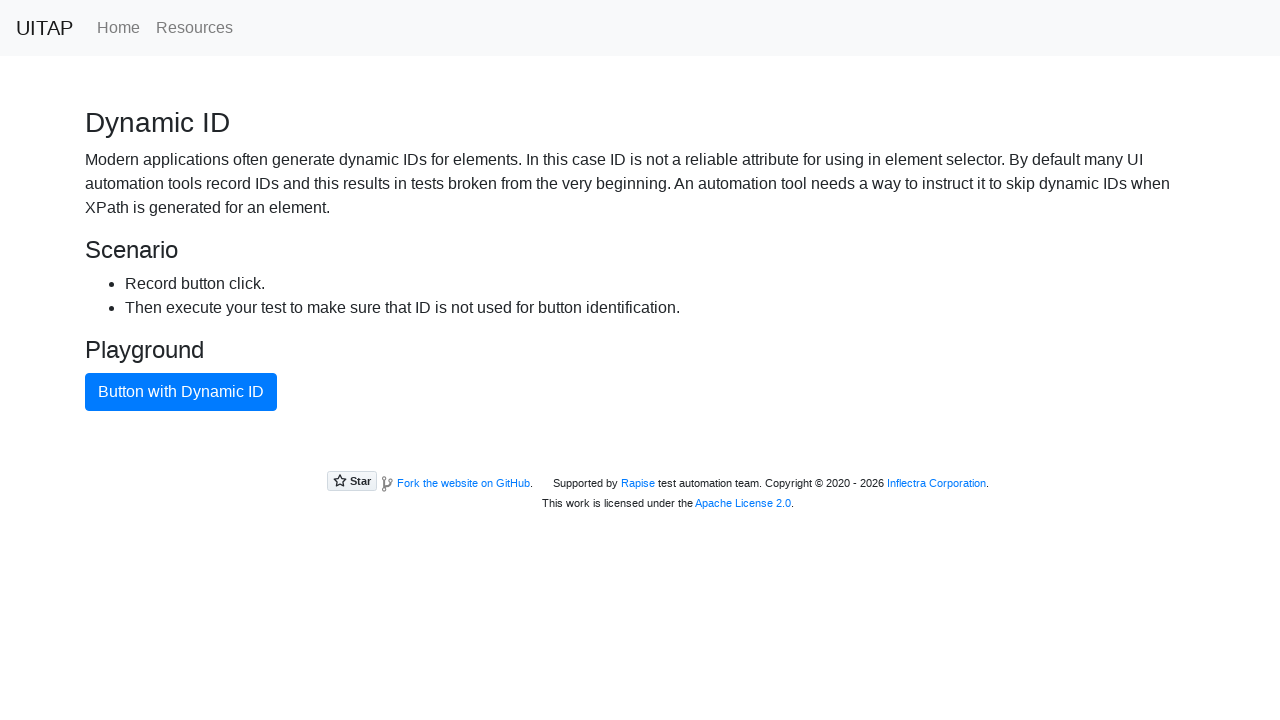

Clicked the primary button with dynamic ID at (181, 392) on .btn-primary[type='button']
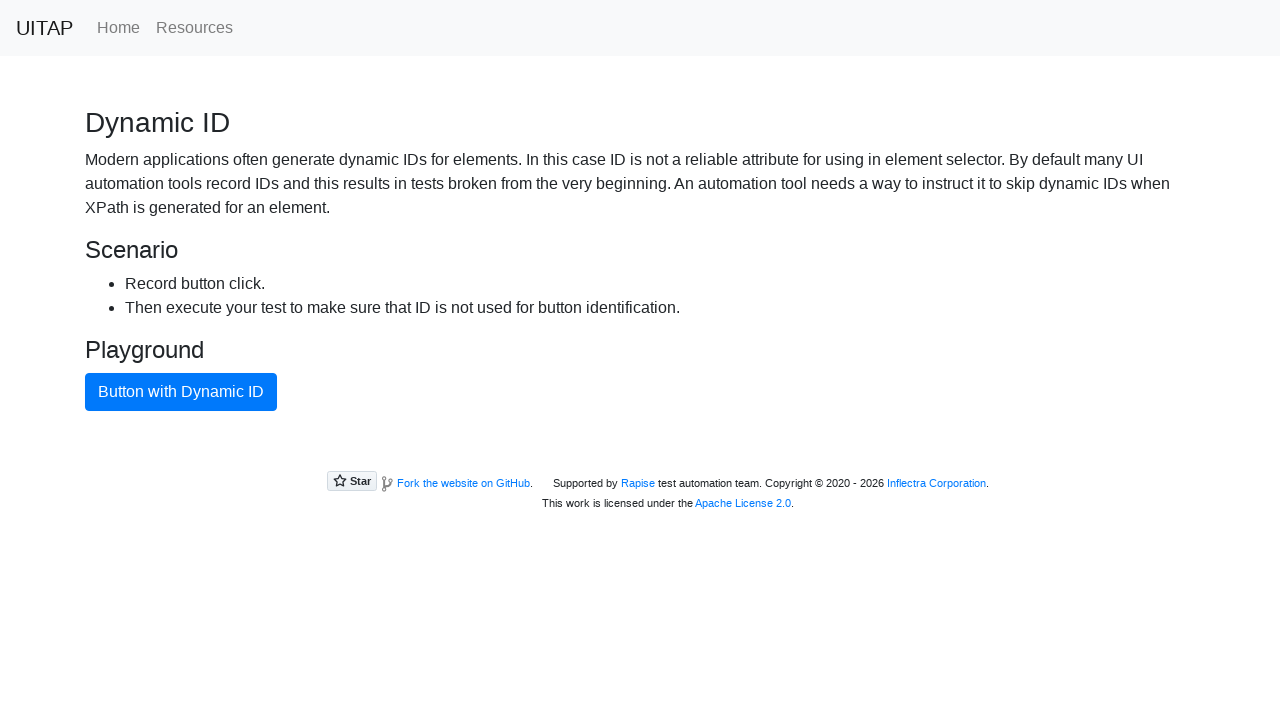

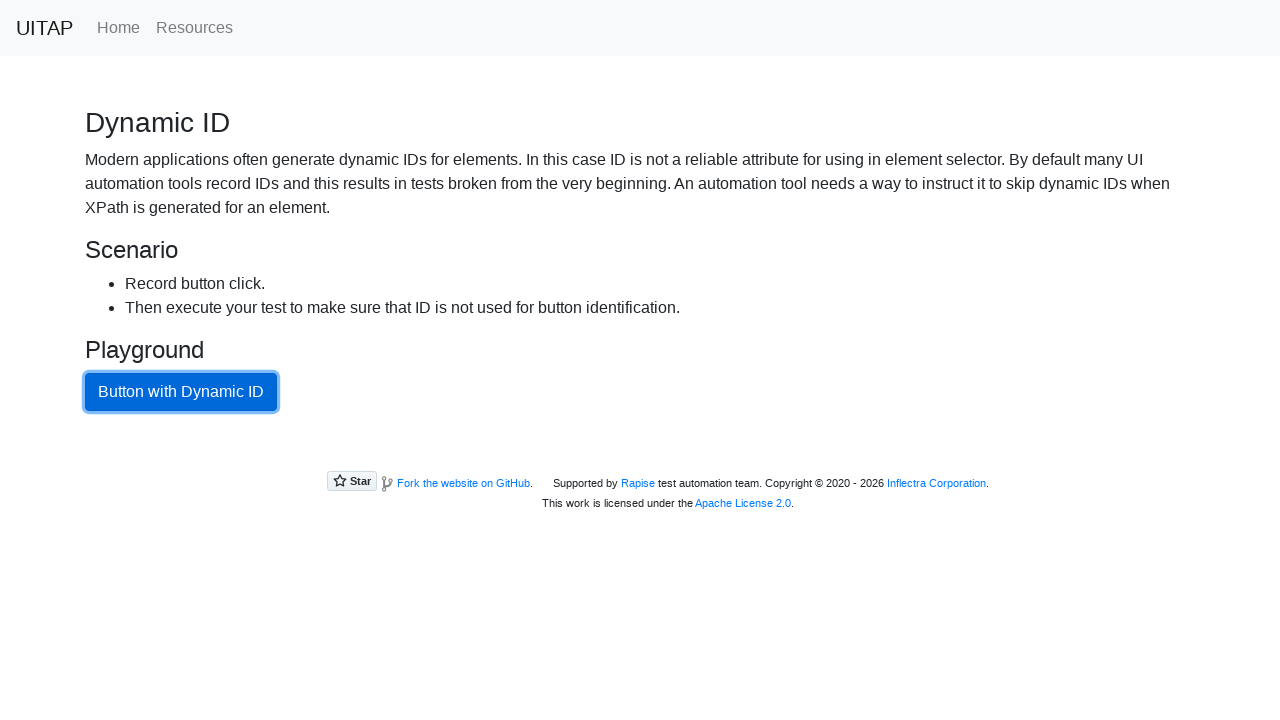